Tests mouse hover functionality by navigating through nested dropdown menus to reach the Drag and Drop section

Starting URL: https://demo.automationtesting.in/Register.html

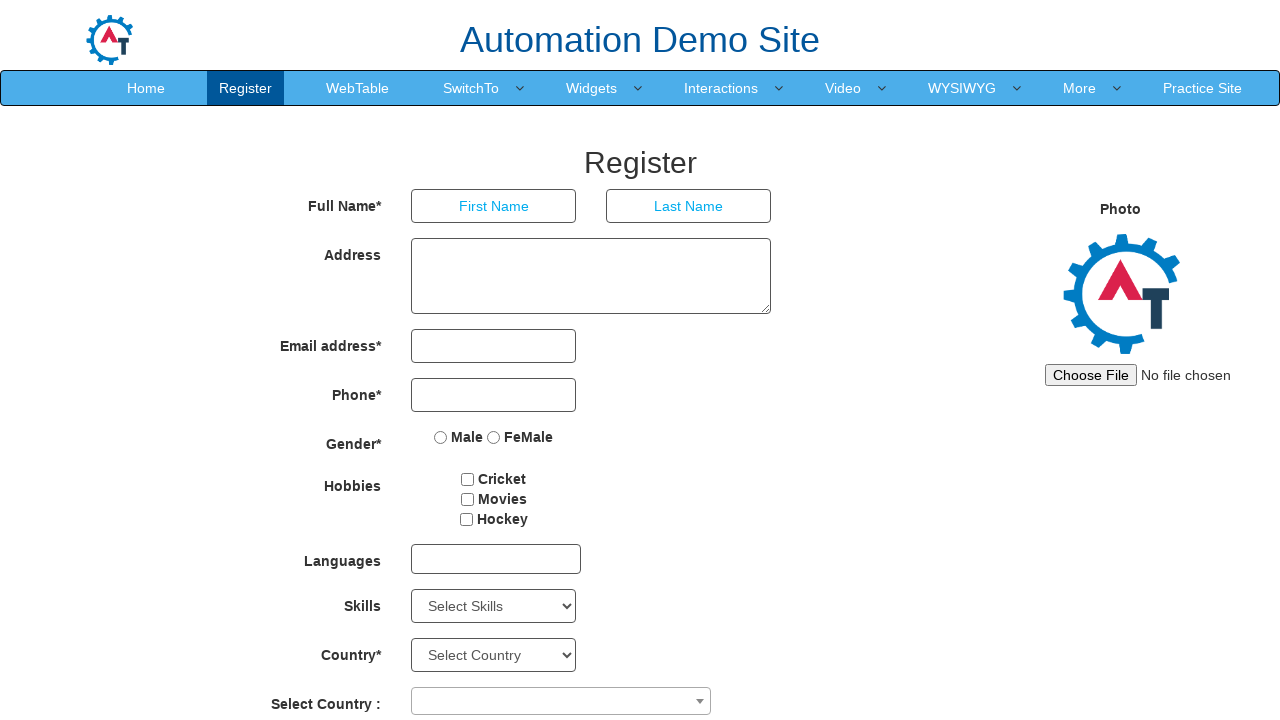

Hovered over the 6th navigation menu item (SwitchTo) at (721, 88) on xpath=//ul[@class='nav navbar-nav']/li[6]/a
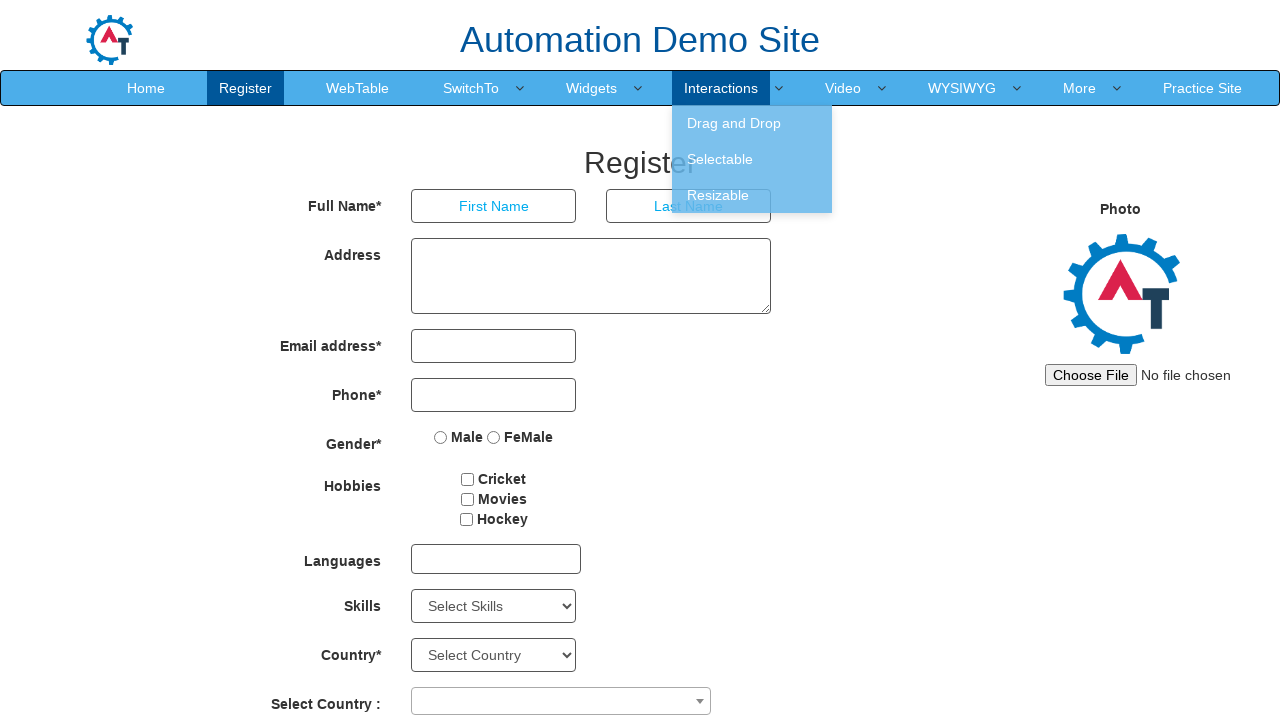

Hovered over the 'Drag and Drop' nested menu item at (752, 123) on xpath=//a[text()='Drag and Drop ']
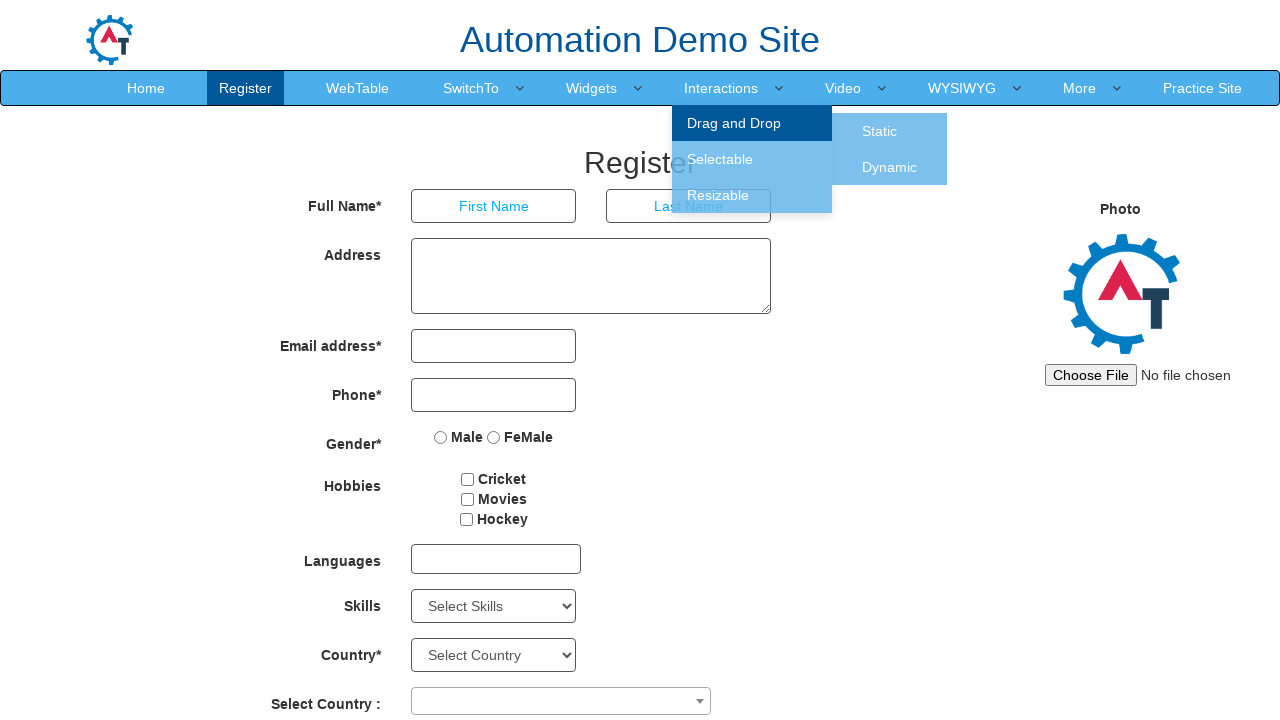

Clicked on the first submenu item under Drag and Drop at (880, 131) on xpath=//ul[@class='childmenu ']/li[1]/a
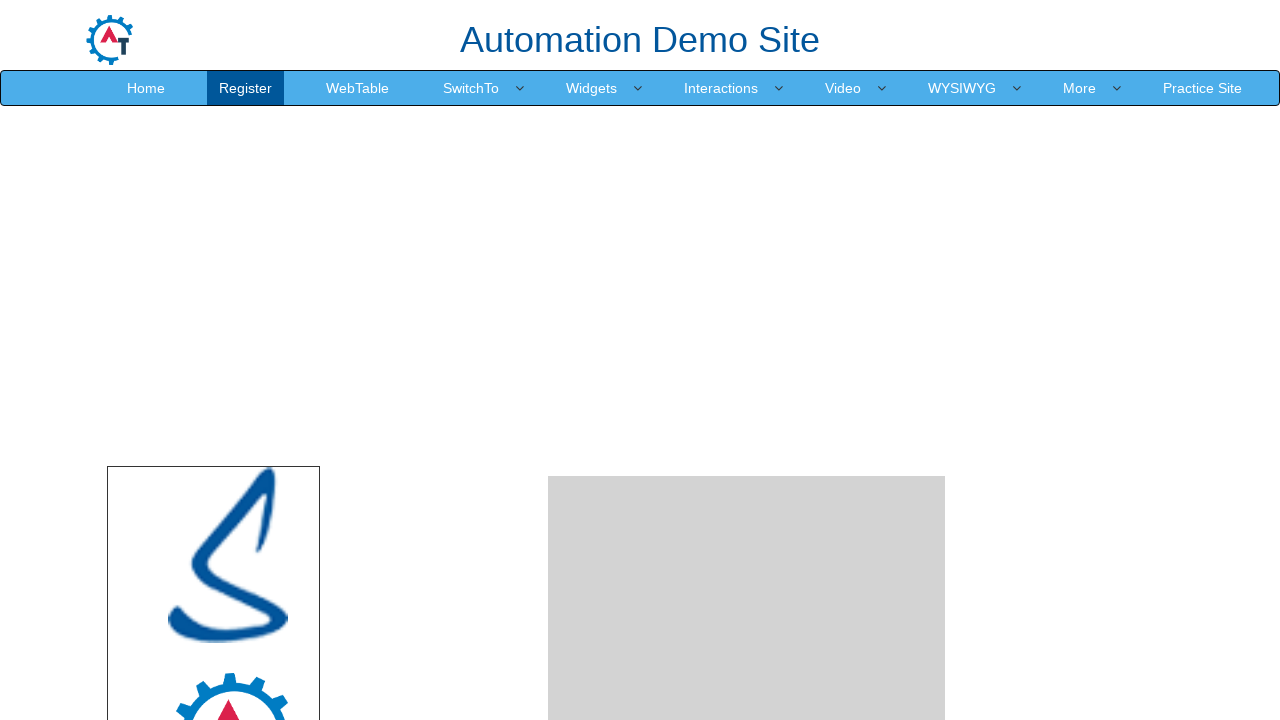

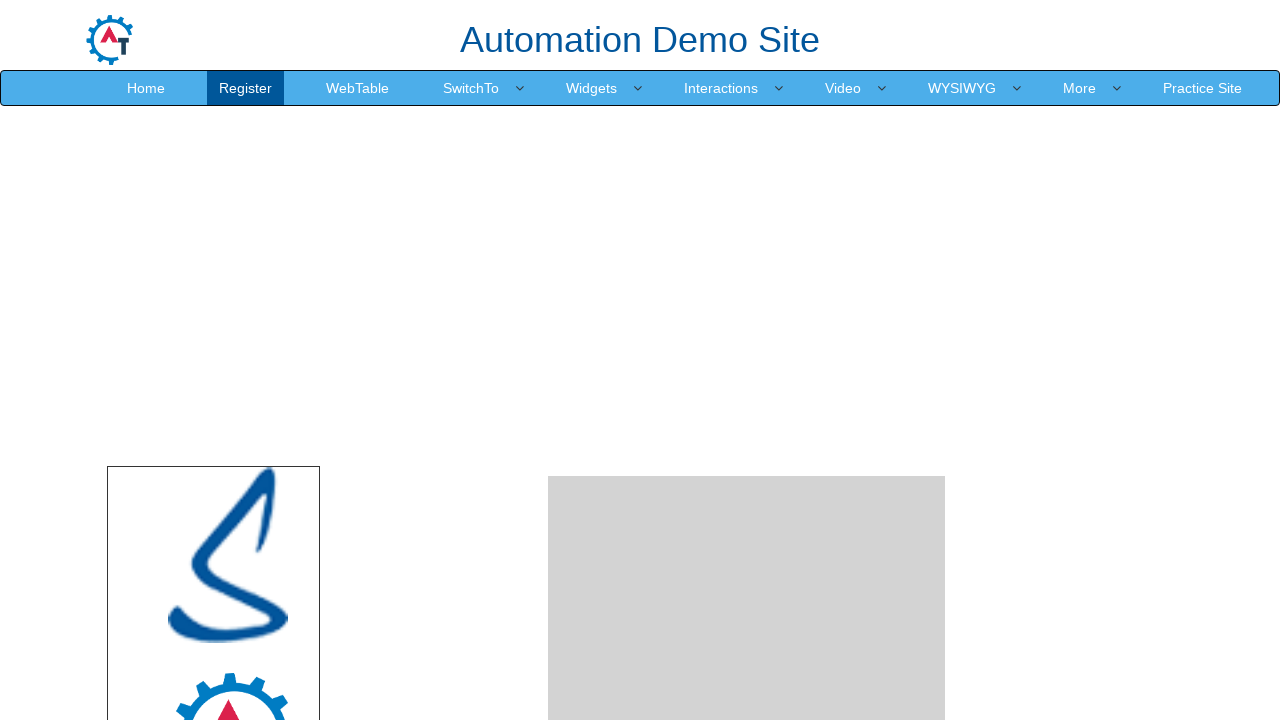